Tests a complete login flow including incorrect login attempt, password reset process, and successful login with the retrieved password on a Selenium practice site

Starting URL: https://rahulshettyacademy.com/locatorspractice/

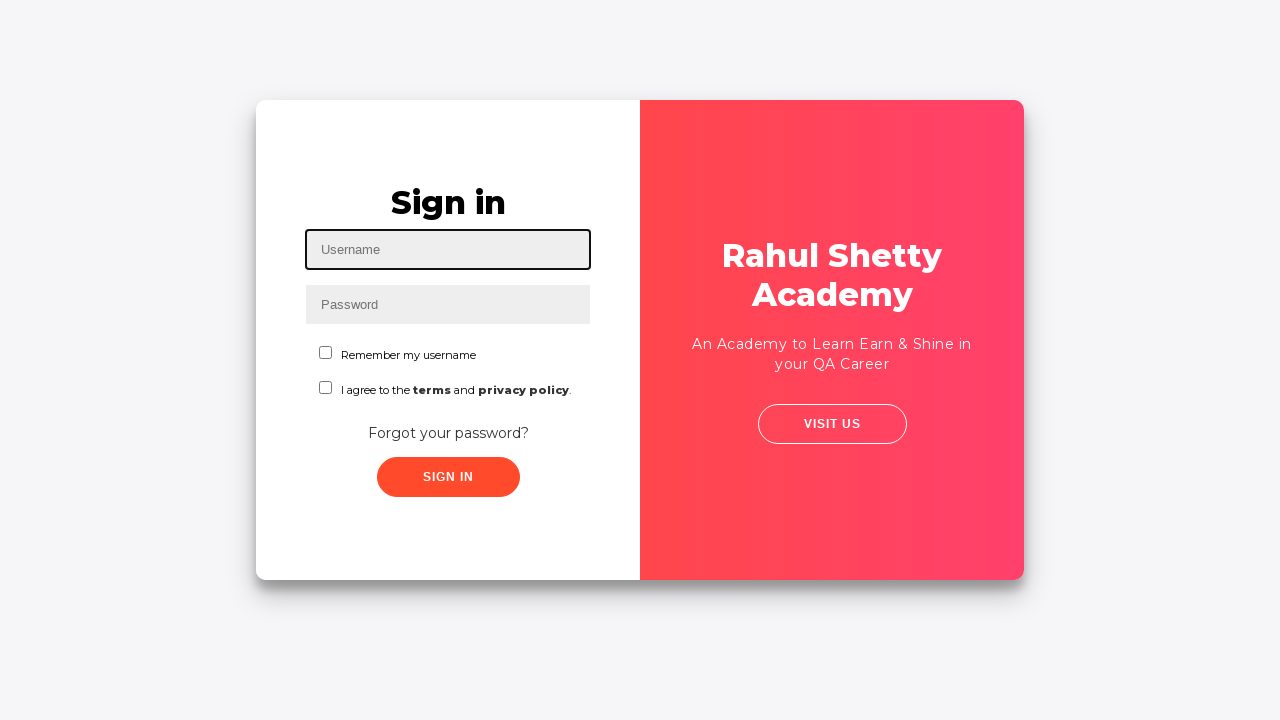

Filled username field with 'vivek' on #inputUsername
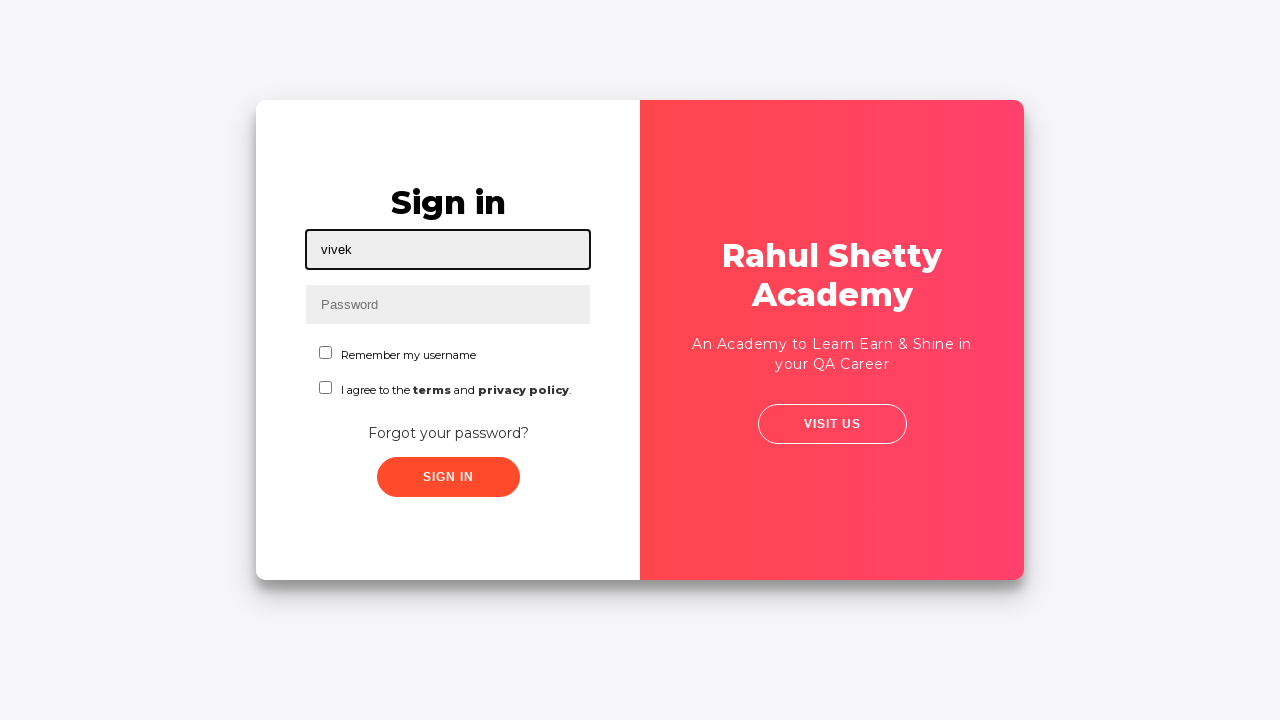

Filled password field with 'abcd' on input[name='inputPassword']
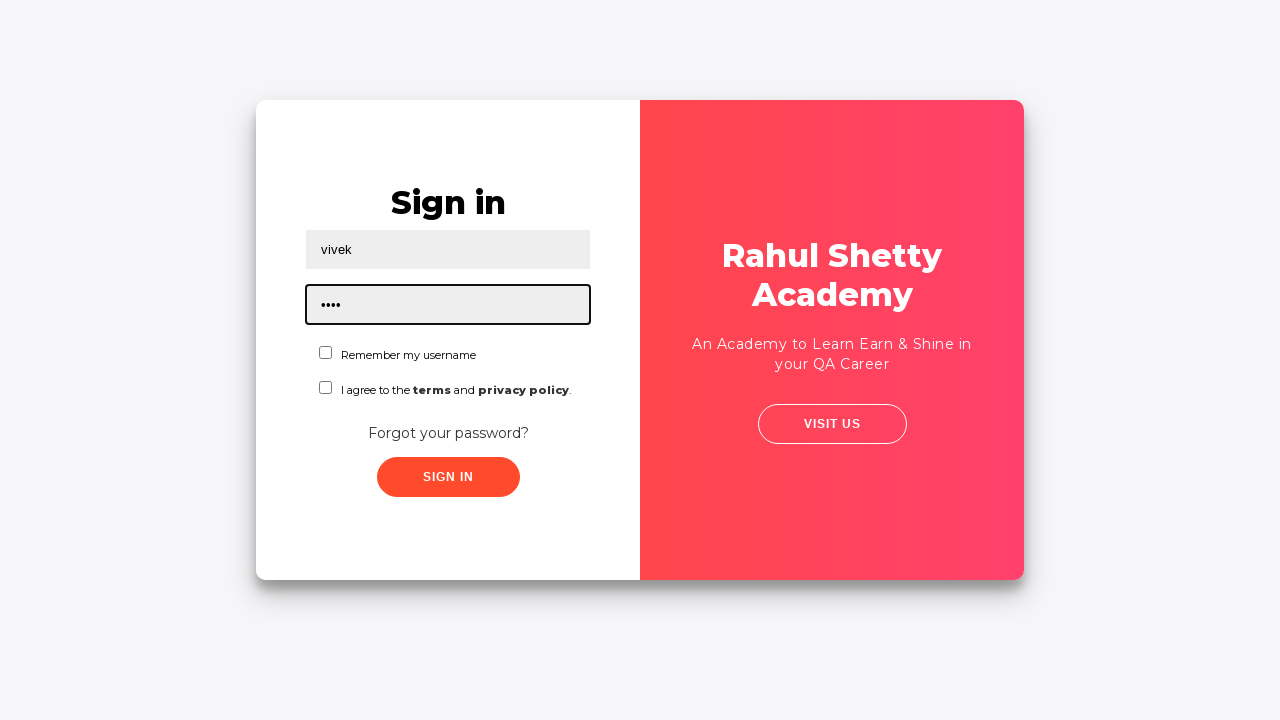

Clicked sign in button with incorrect credentials at (448, 477) on .signInBtn
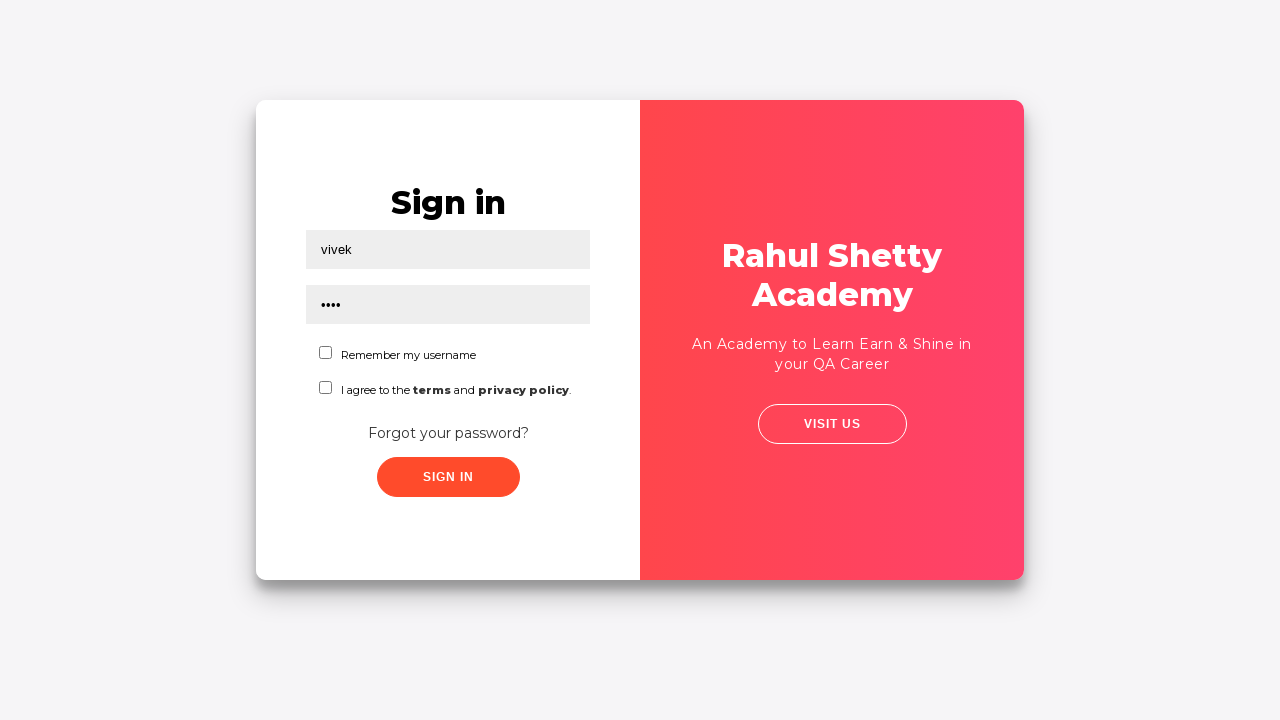

Error message appeared for incorrect login attempt
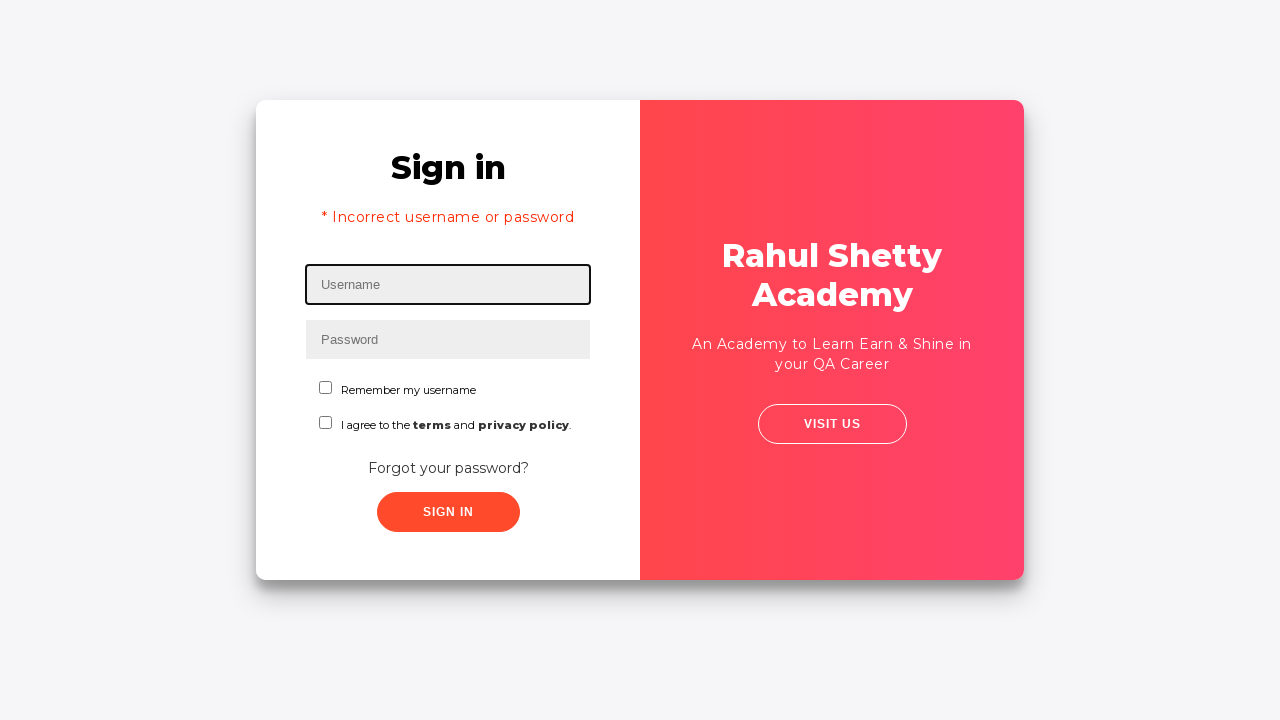

Clicked 'Forgot your password?' link at (448, 468) on text=Forgot your password?
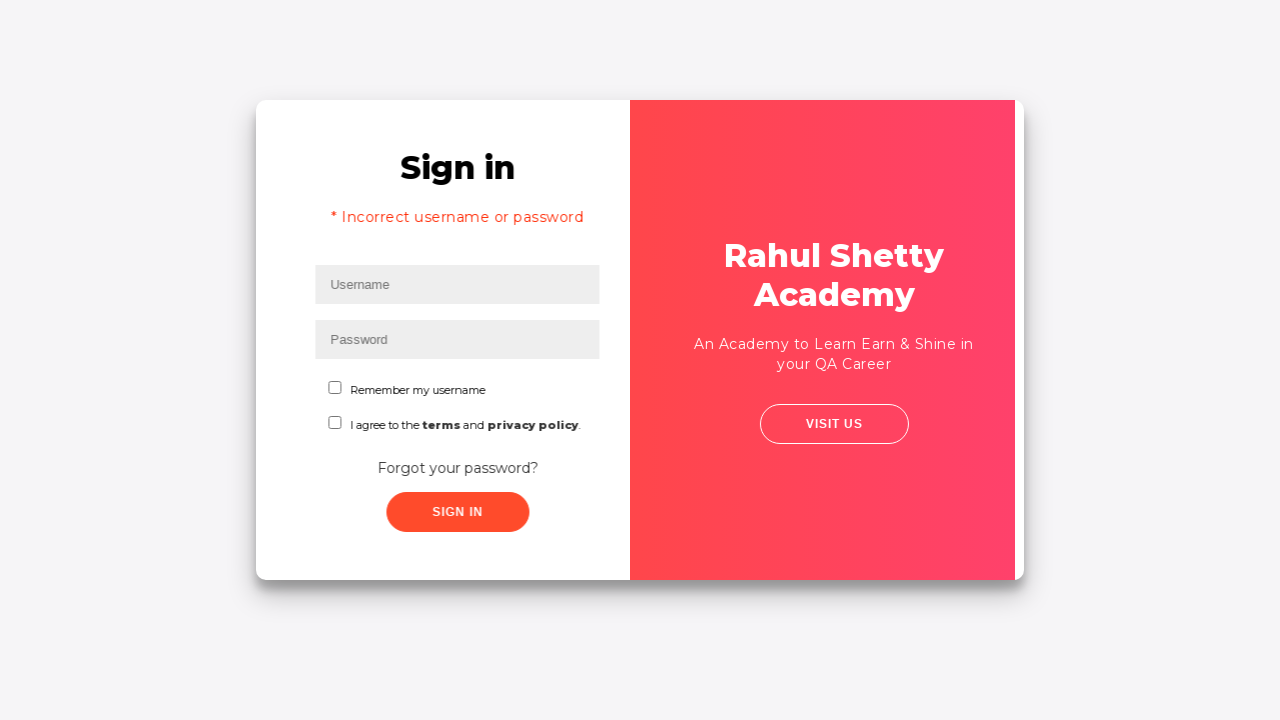

Filled name field with 'vivek pandey' in password reset form on input[placeholder='Name']
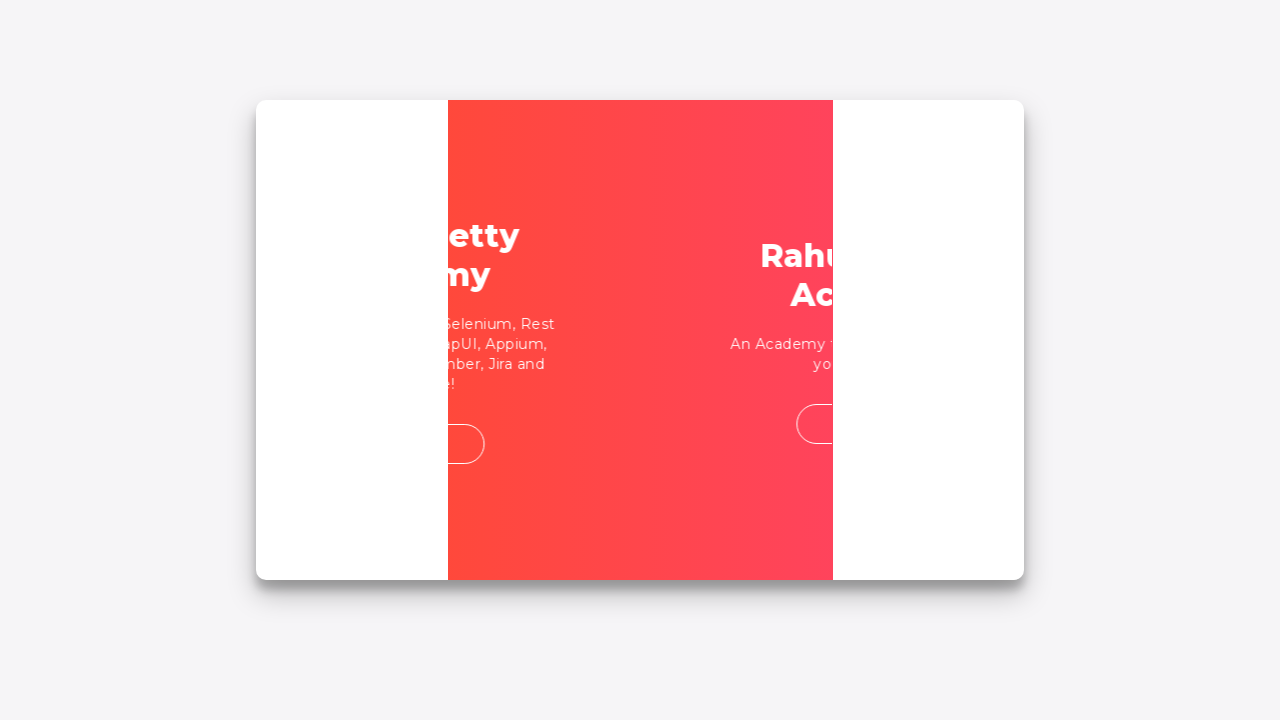

Filled email field with 'vffivek@gmail.com' in password reset form on input[placeholder='Email']
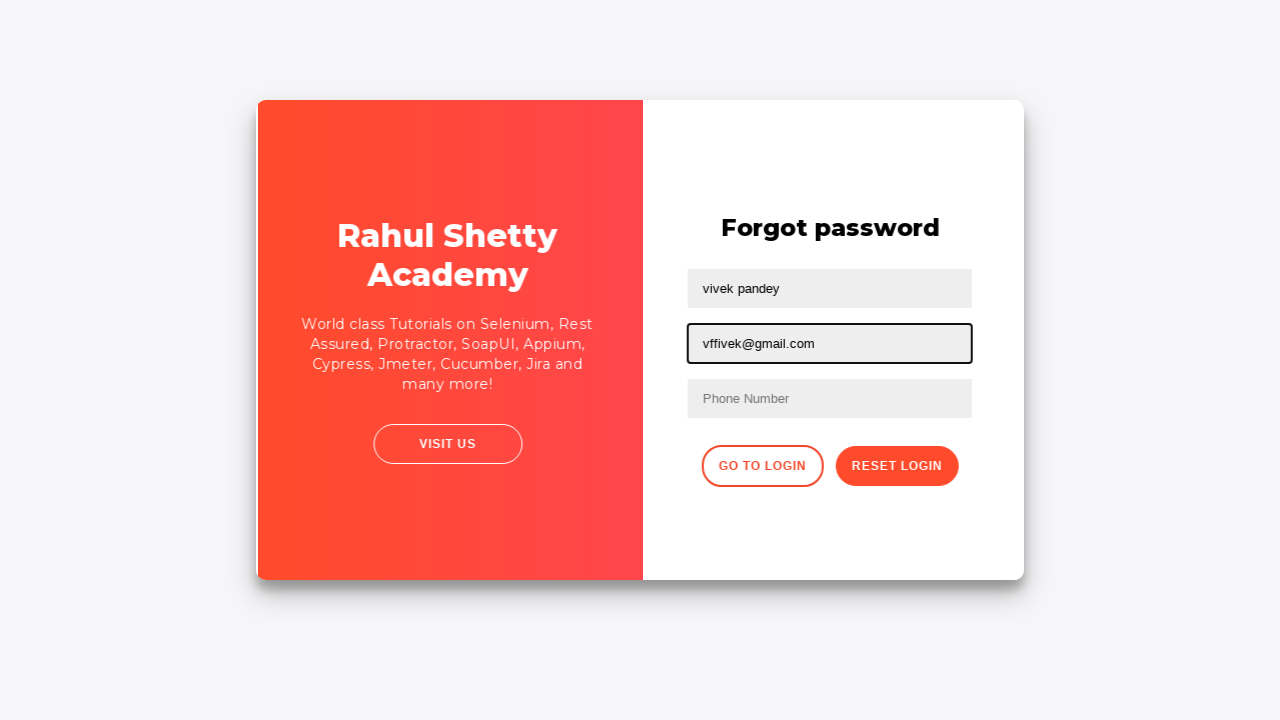

Filled phone number field with '4984794453' in password reset form on xpath=//form/input[3]
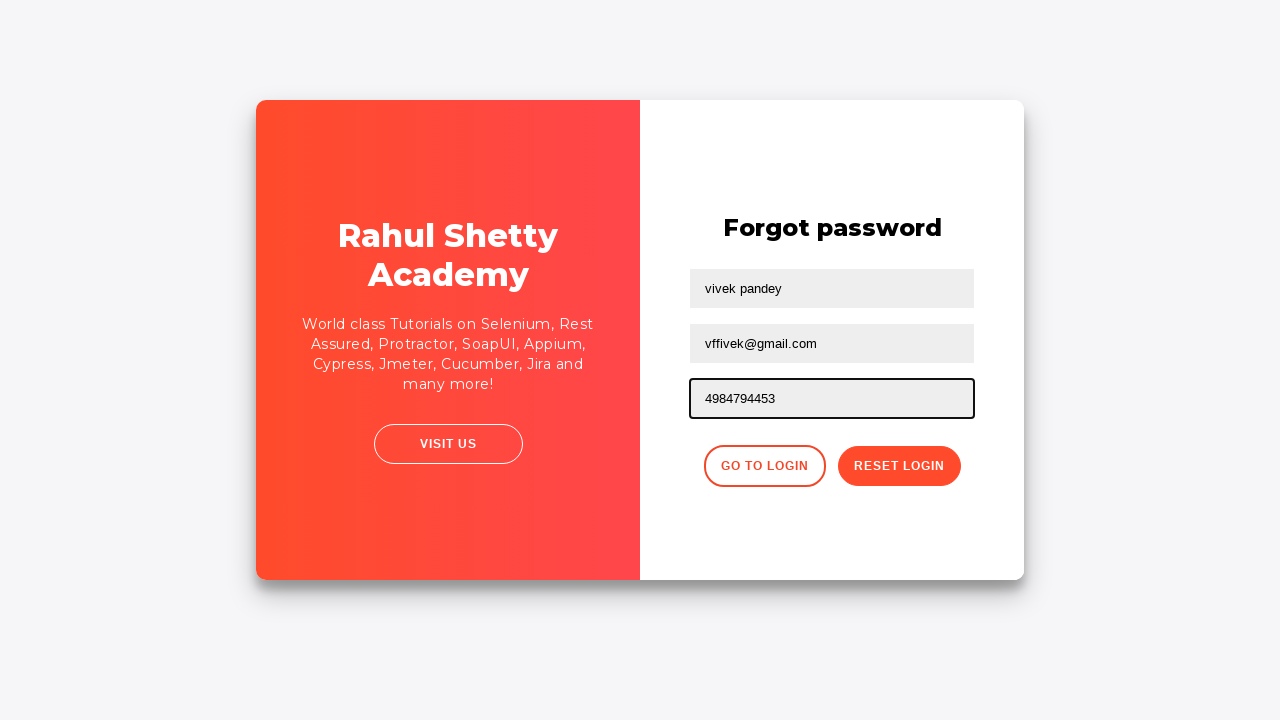

Clicked reset password button at (899, 466) on .reset-pwd-btn
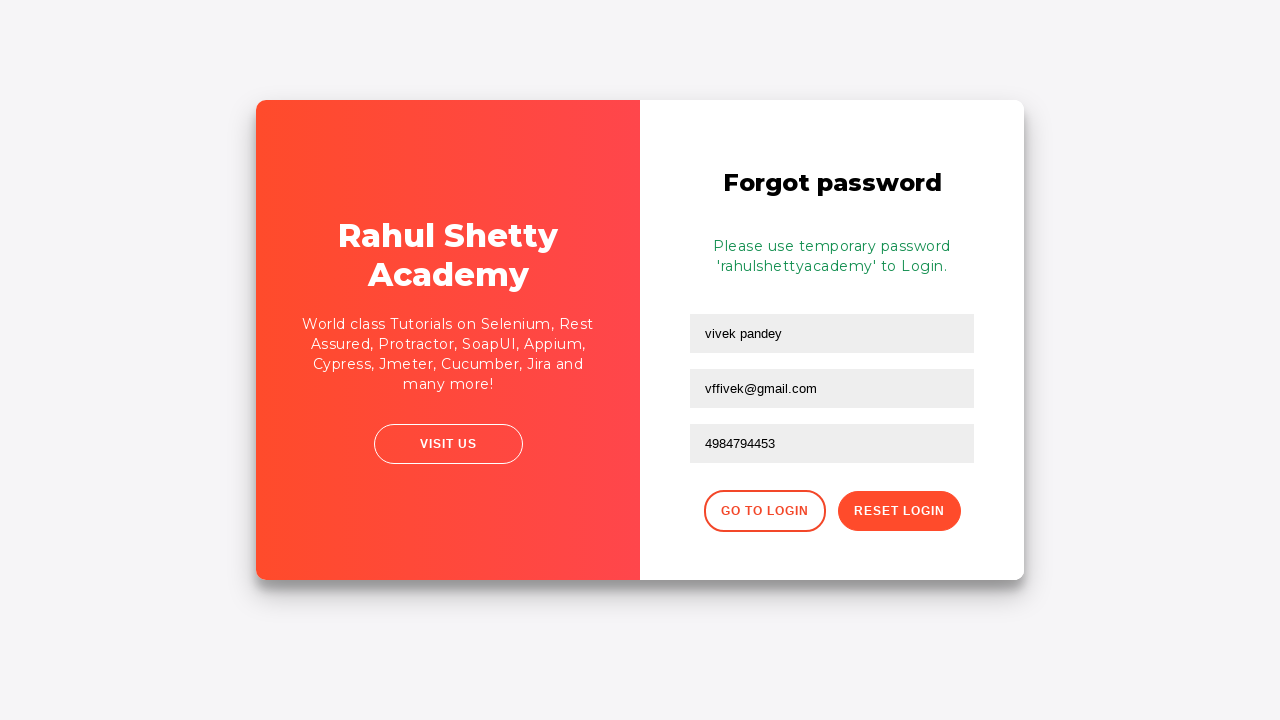

Password reset confirmation message appeared
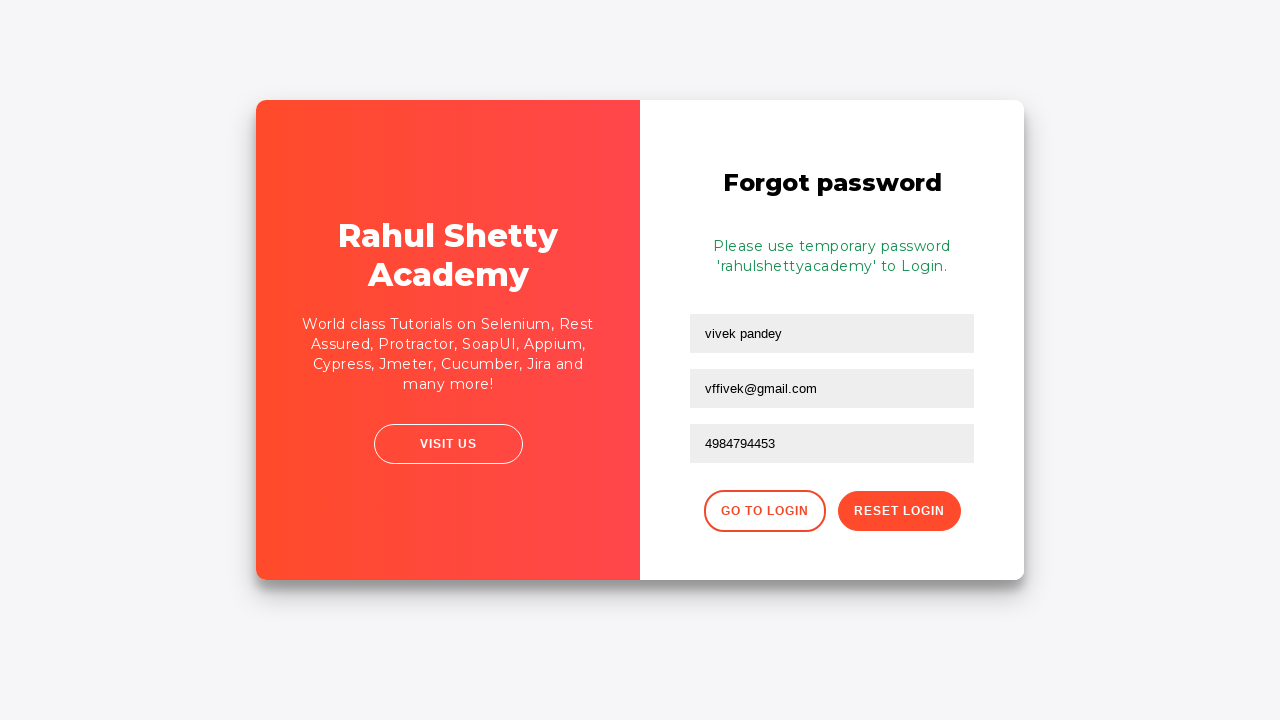

Extracted reset password from confirmation message: rahulshettyacademy
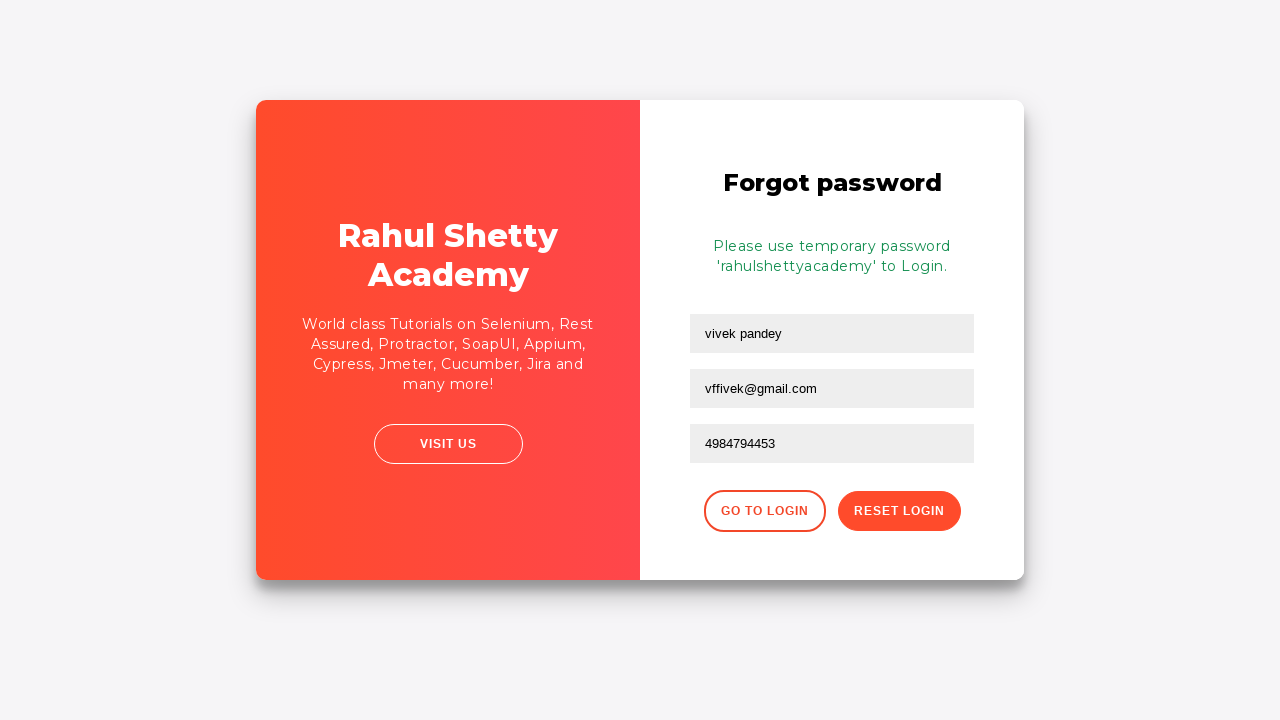

Clicked button to navigate back to login page at (764, 511) on .go-to-login-btn
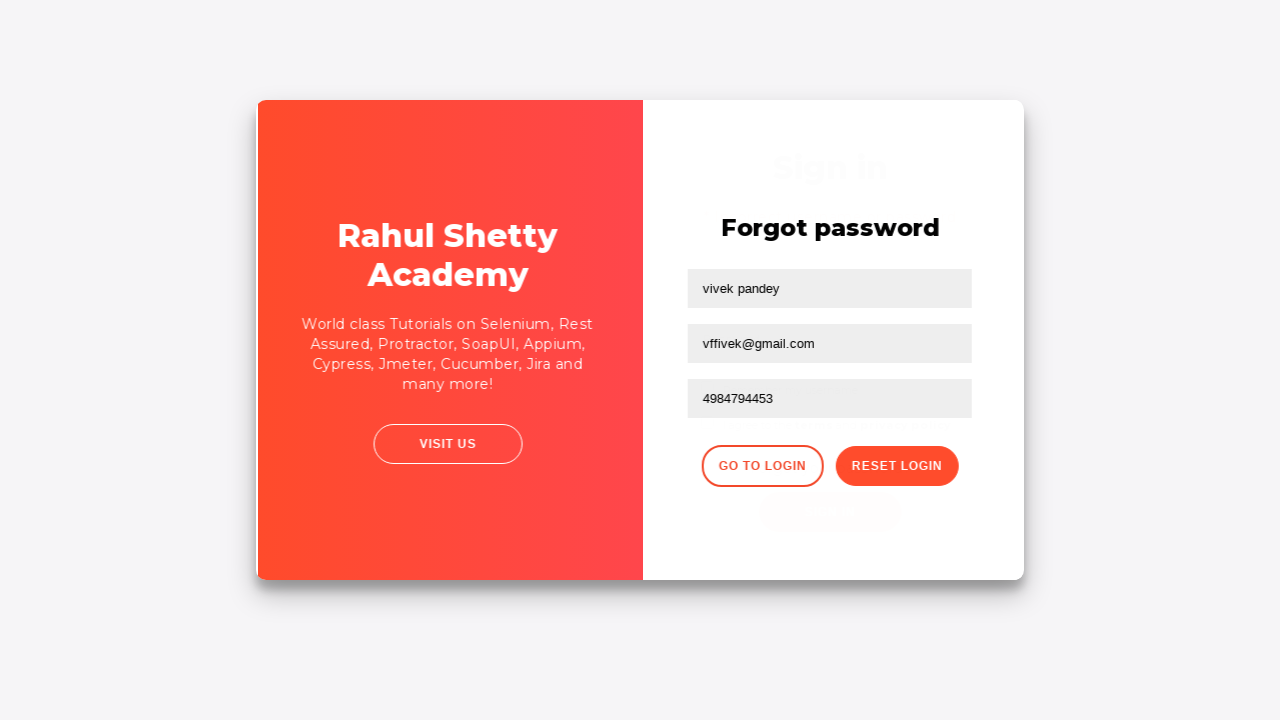

Filled username field with 'vivek' on login page on input[placeholder*=User]
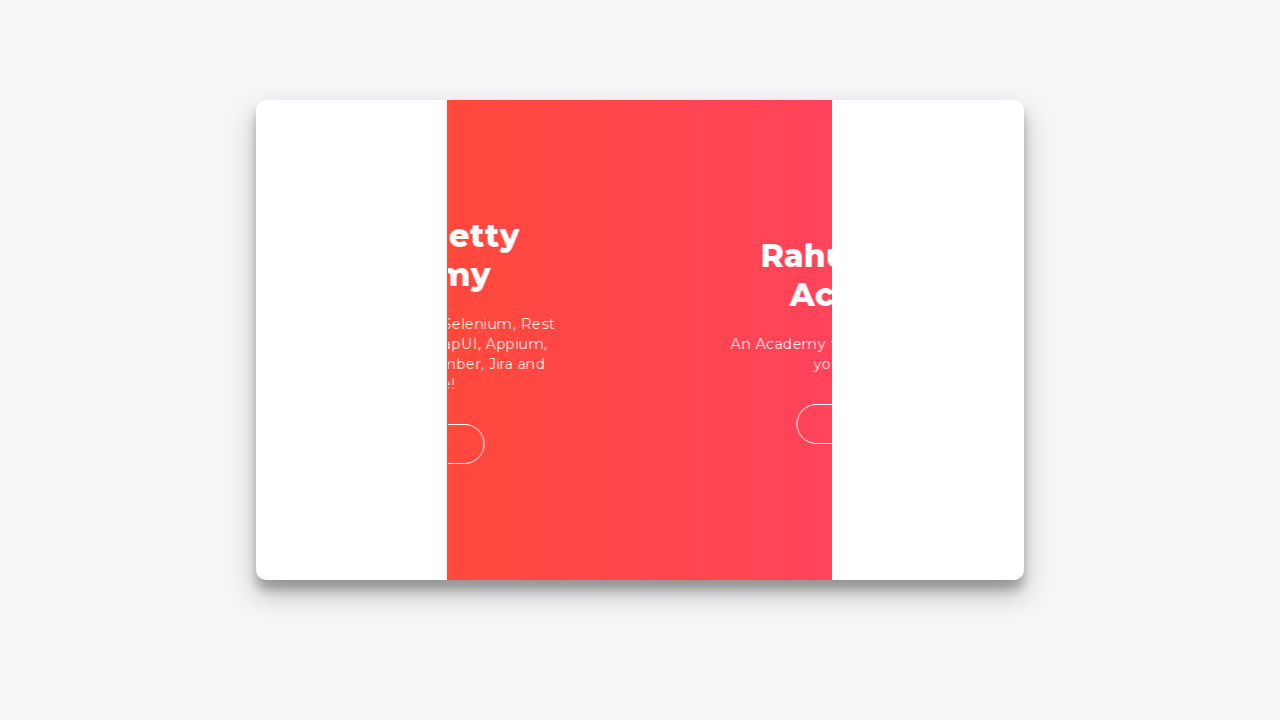

Filled password field with retrieved reset password on input[placeholder*=Pass]
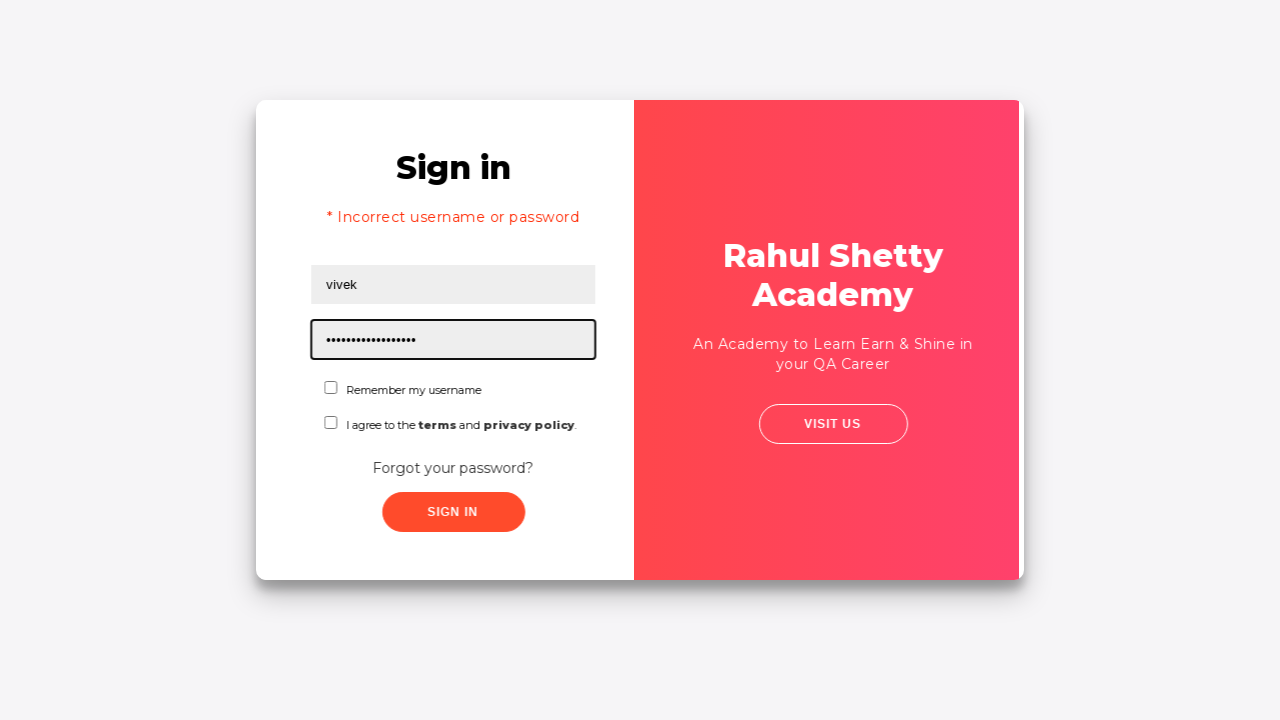

Checked first checkbox at (326, 388) on #chkboxOne
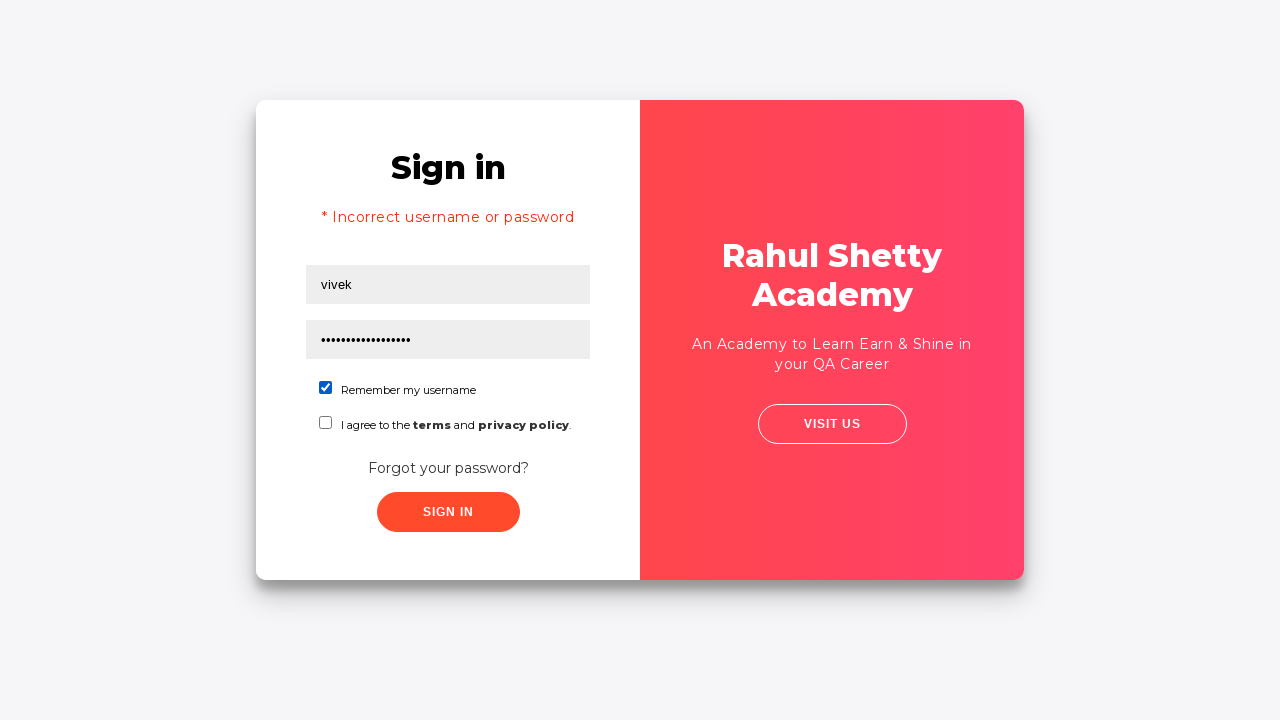

Checked second checkbox at (326, 422) on #chkboxTwo
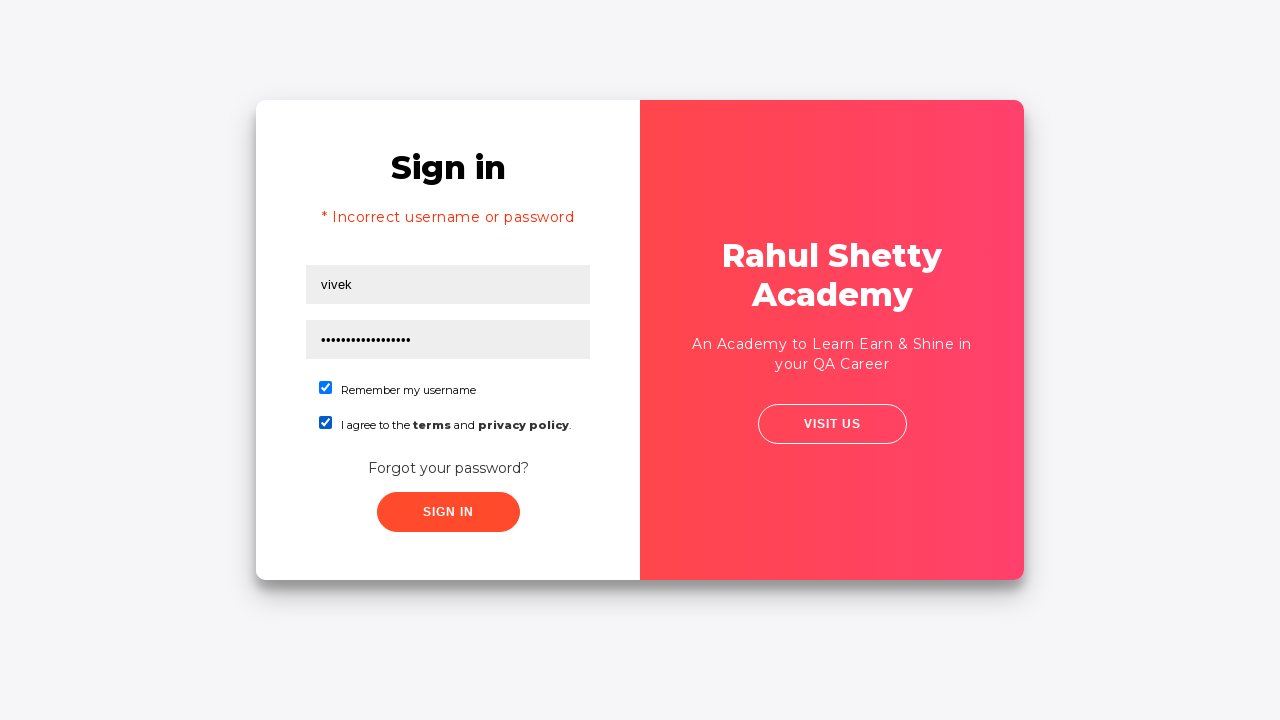

Clicked submit button to login with correct credentials at (448, 512) on button[type='submit']
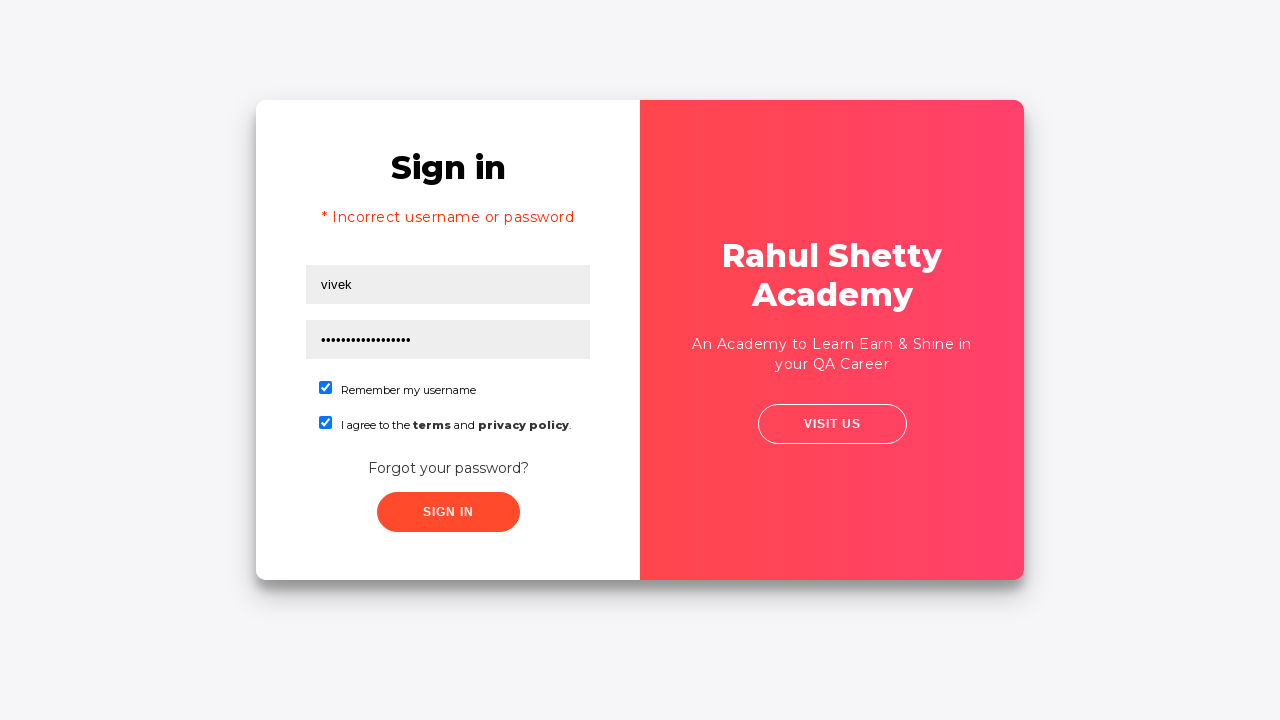

Successfully logged in - login confirmation page loaded
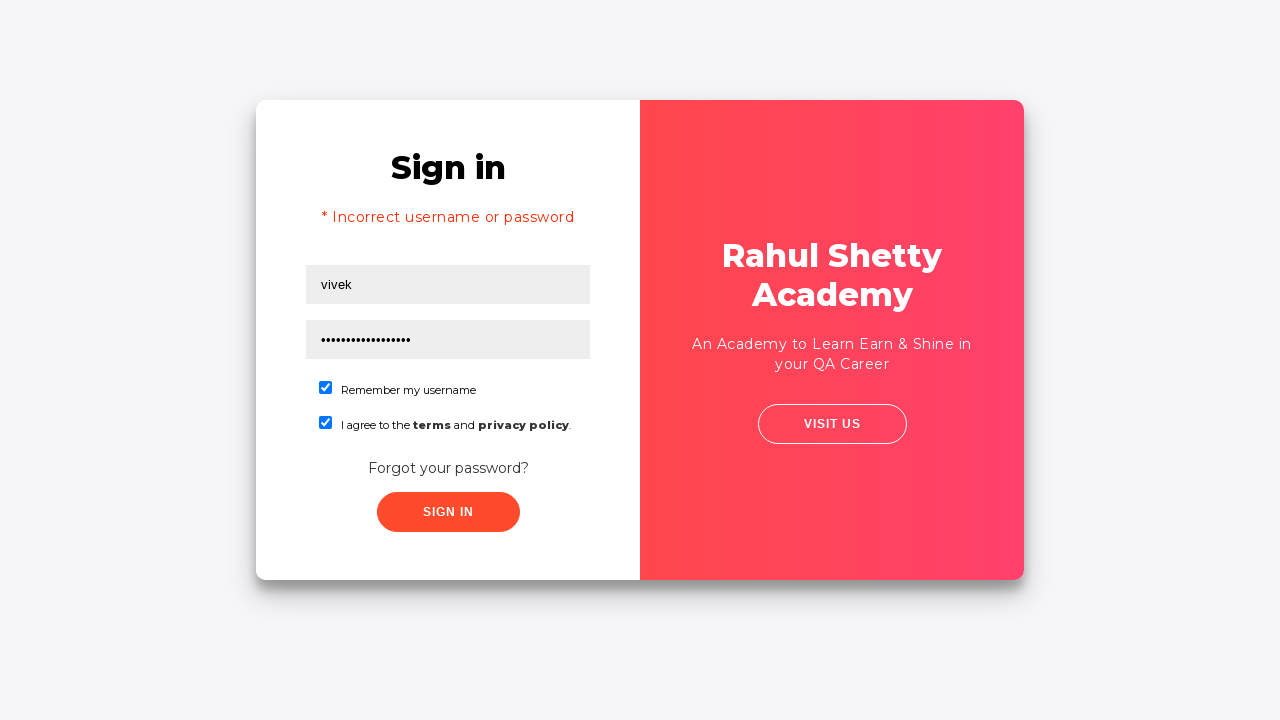

Clicked Log Out button to end session at (1184, 55) on text=Log Out
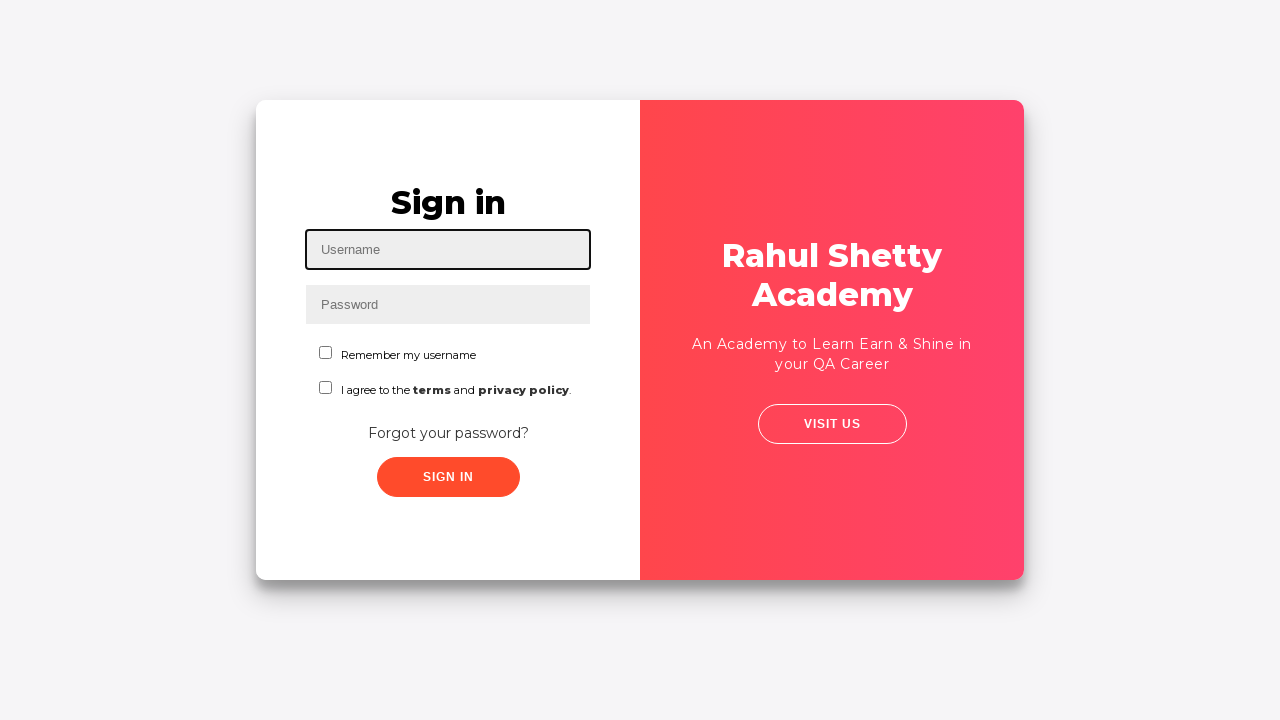

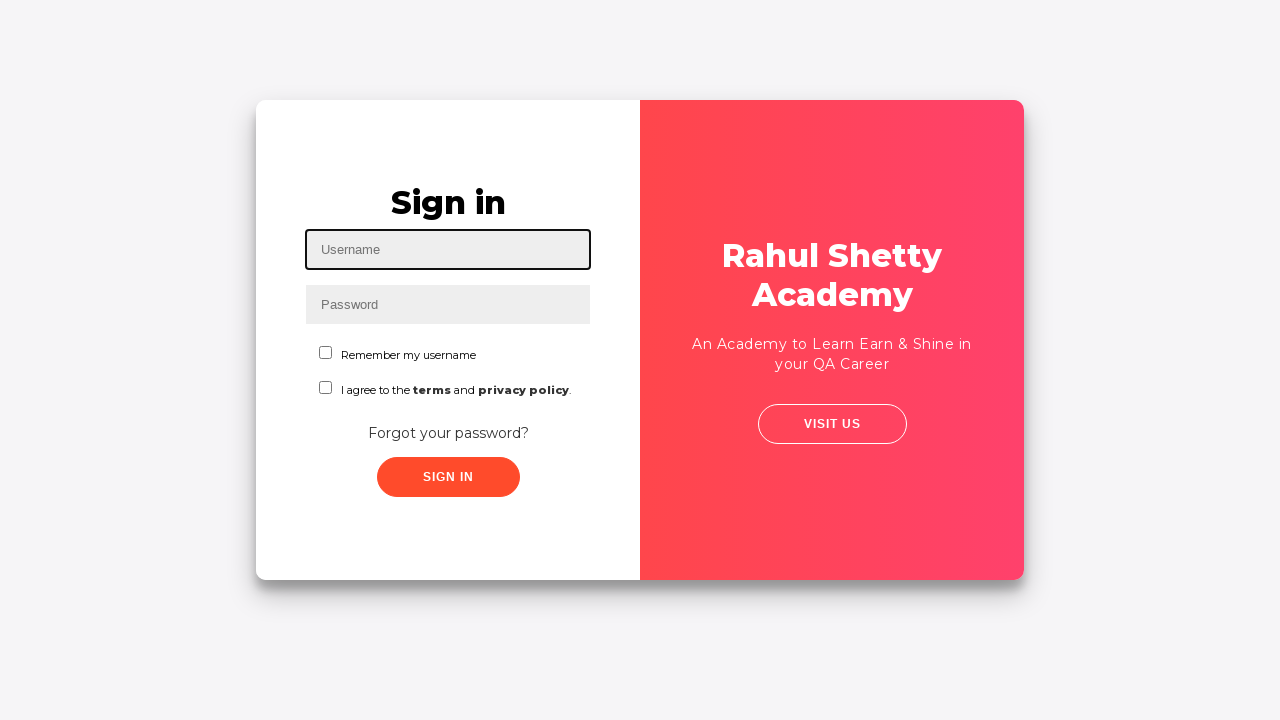